Tests that leading and trailing tabs are removed from todo text on save

Starting URL: https://todomvc.com/examples/typescript-angular/#/

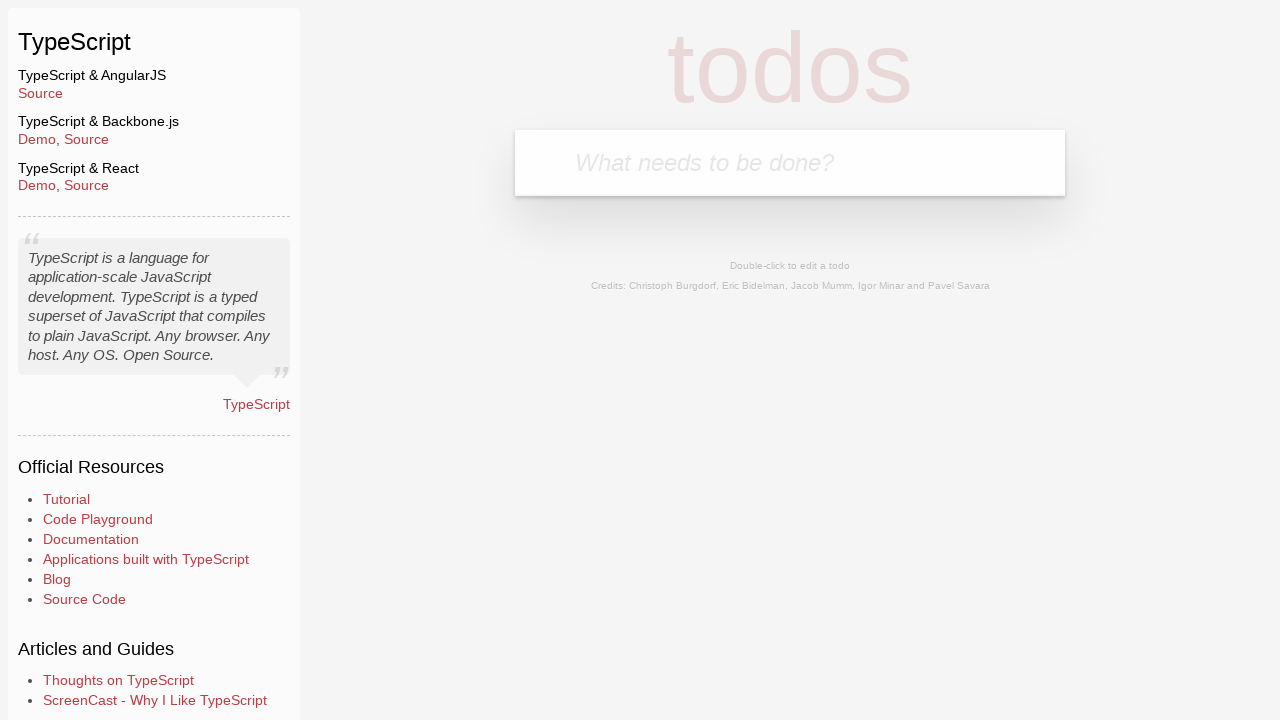

Filled new todo input field with 'Lorem' on .new-todo
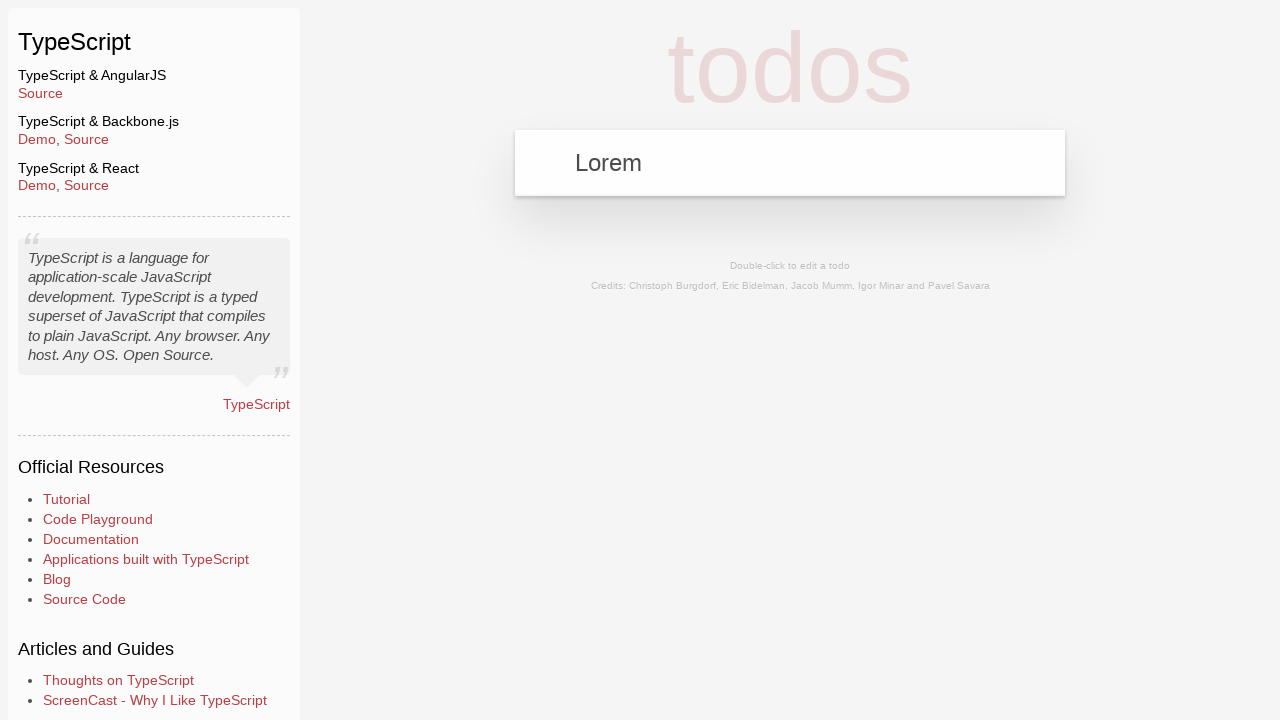

Pressed Enter to create new todo on .new-todo
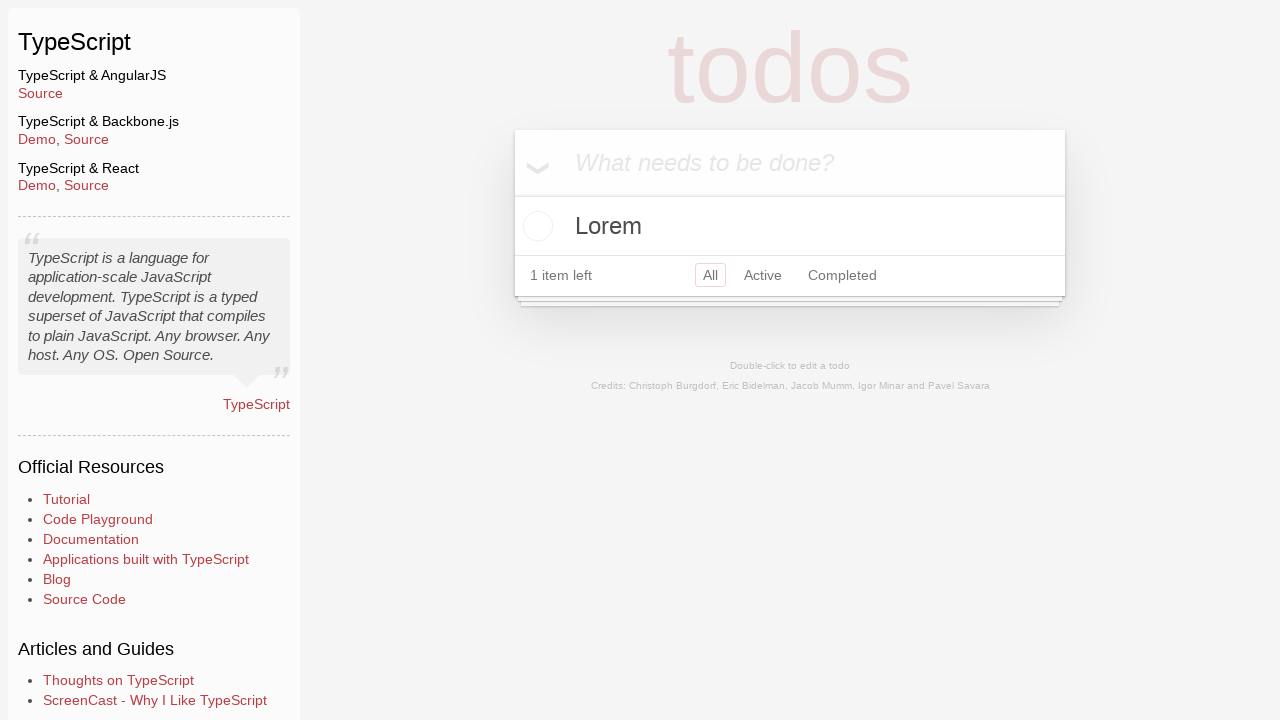

Double-clicked todo item to enter edit mode at (790, 226) on text=Lorem
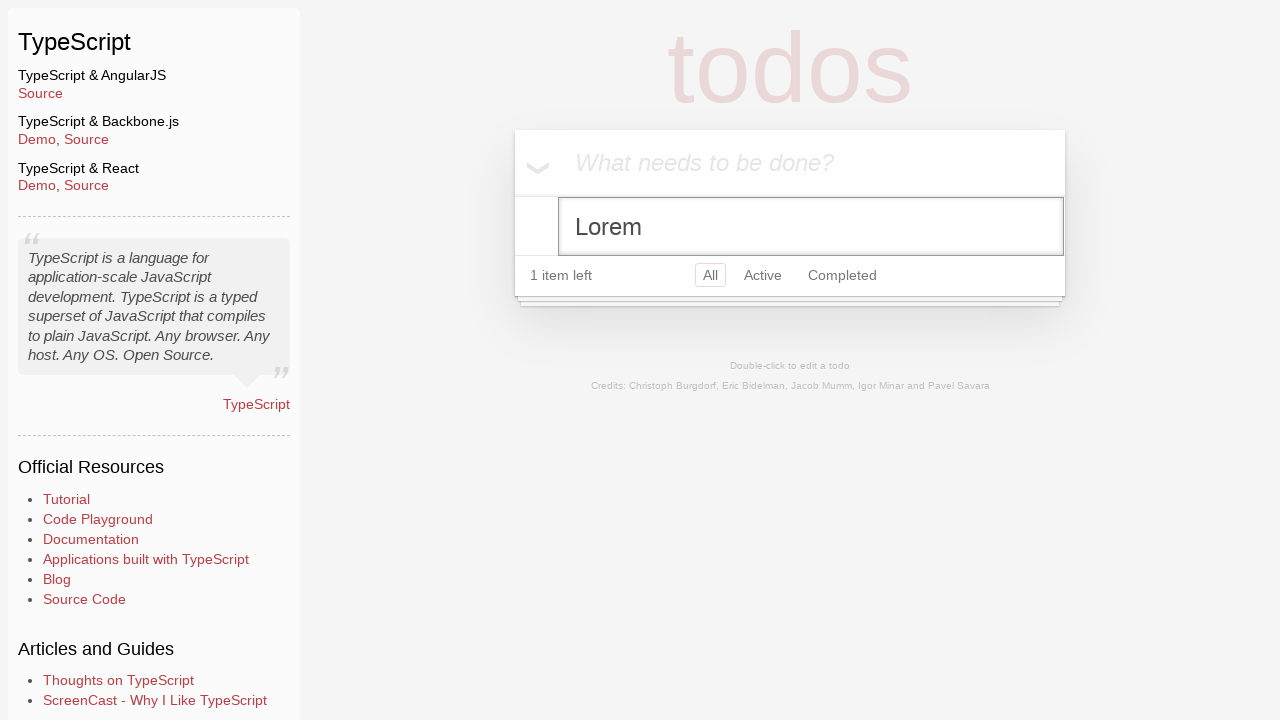

Filled edit field with text containing leading and trailing tabs on .todo-list li.editing .edit
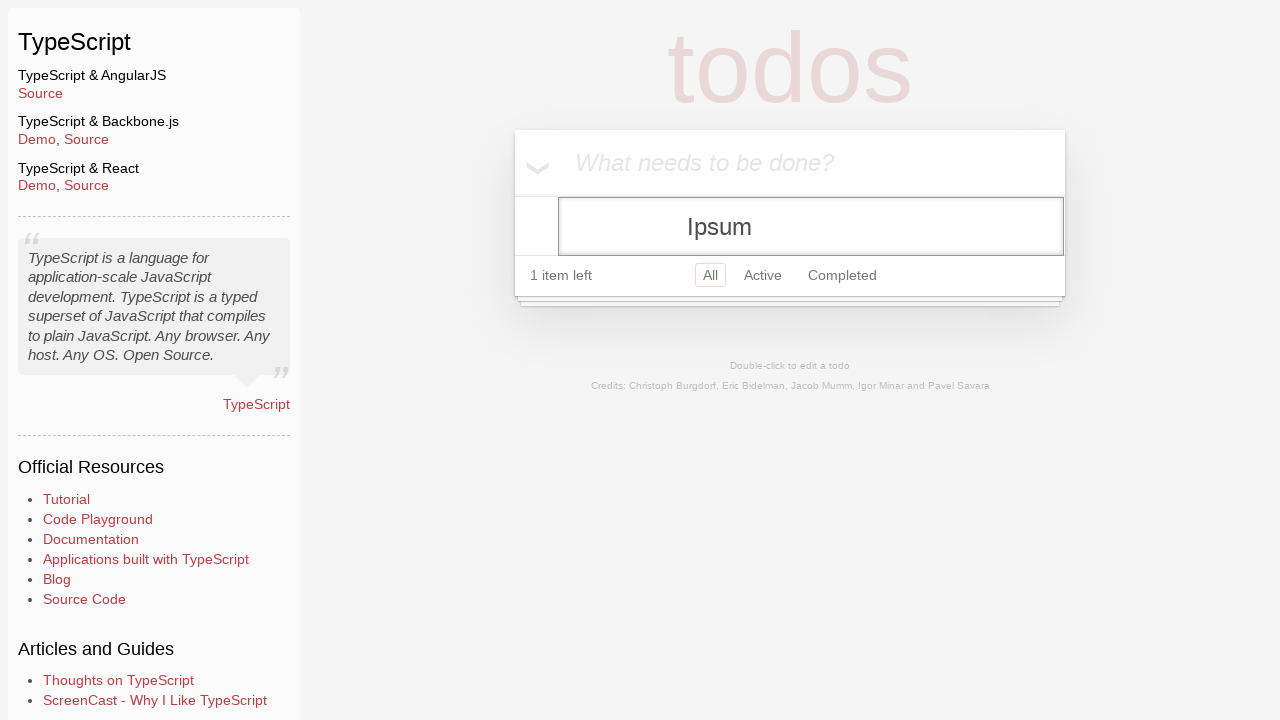

Clicked header to save todo changes at (790, 163) on .header
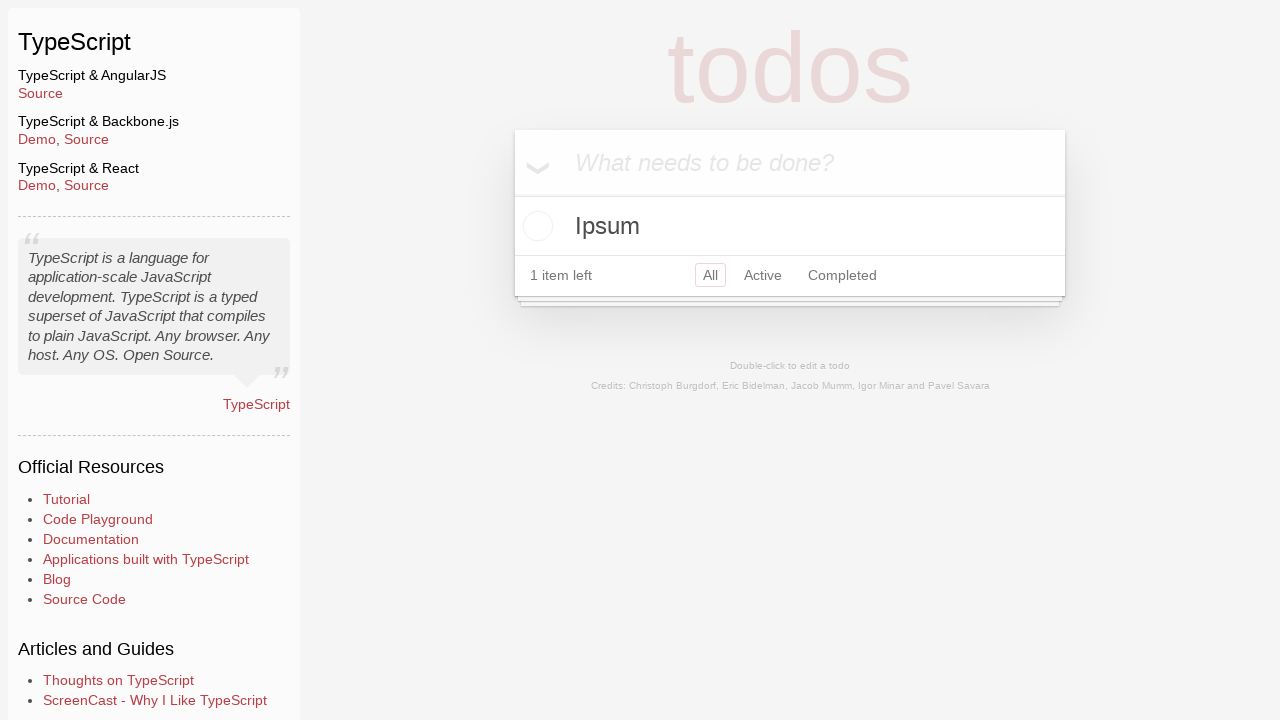

Verified trimmed text 'Ipsum' is visible after save
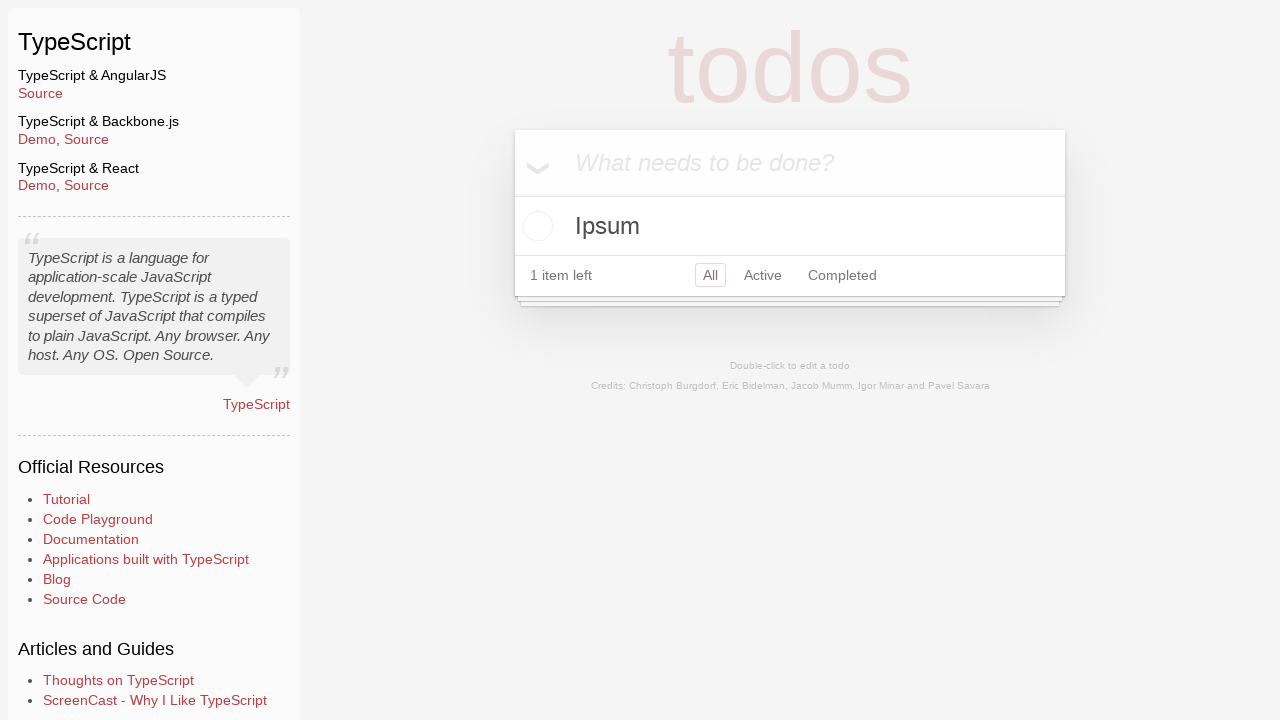

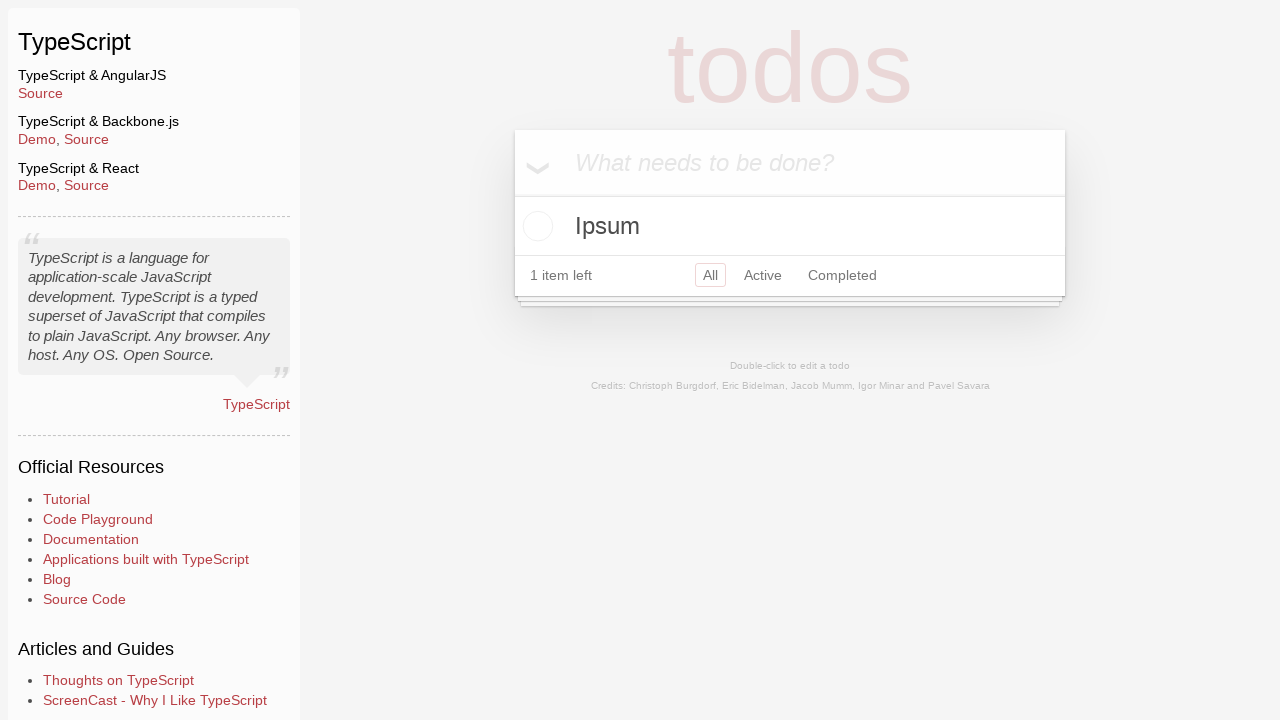